Tests hyperlink functionality by clicking a link using partial link text

Starting URL: https://www.leafground.com/link.xhtml

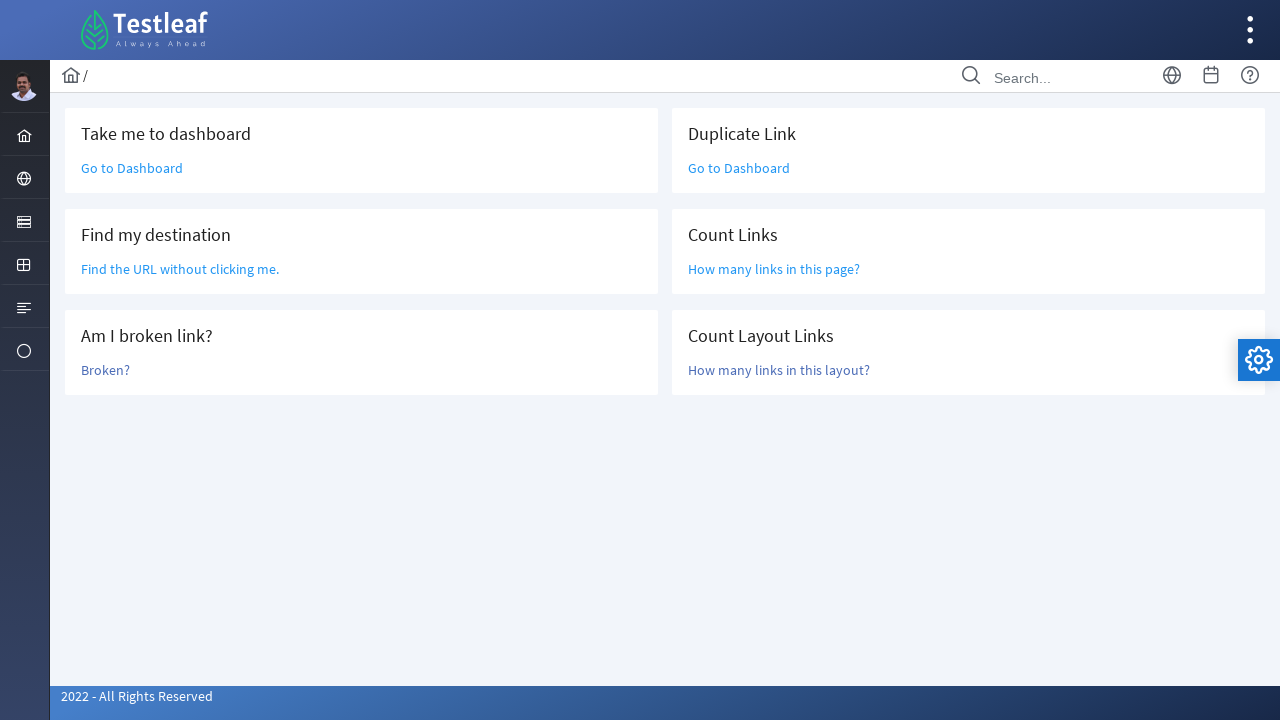

Clicked hyperlink using partial text match 'Go to' at (132, 168) on text=Go to
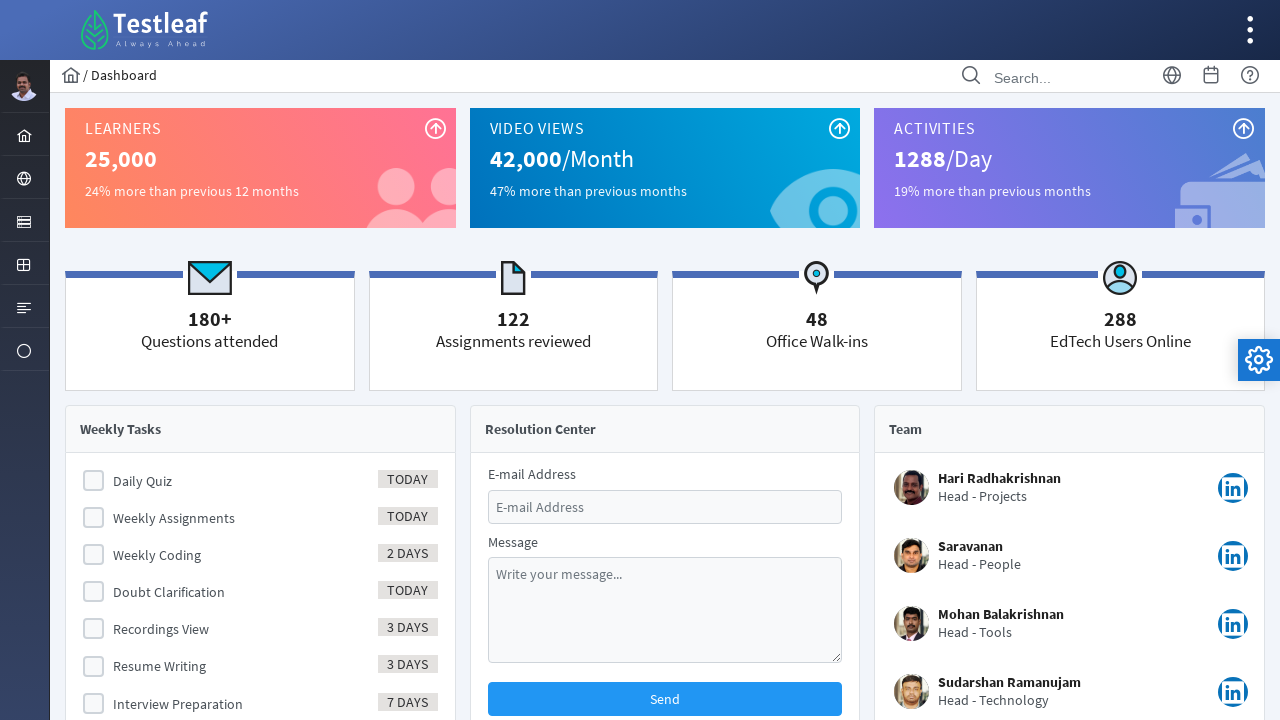

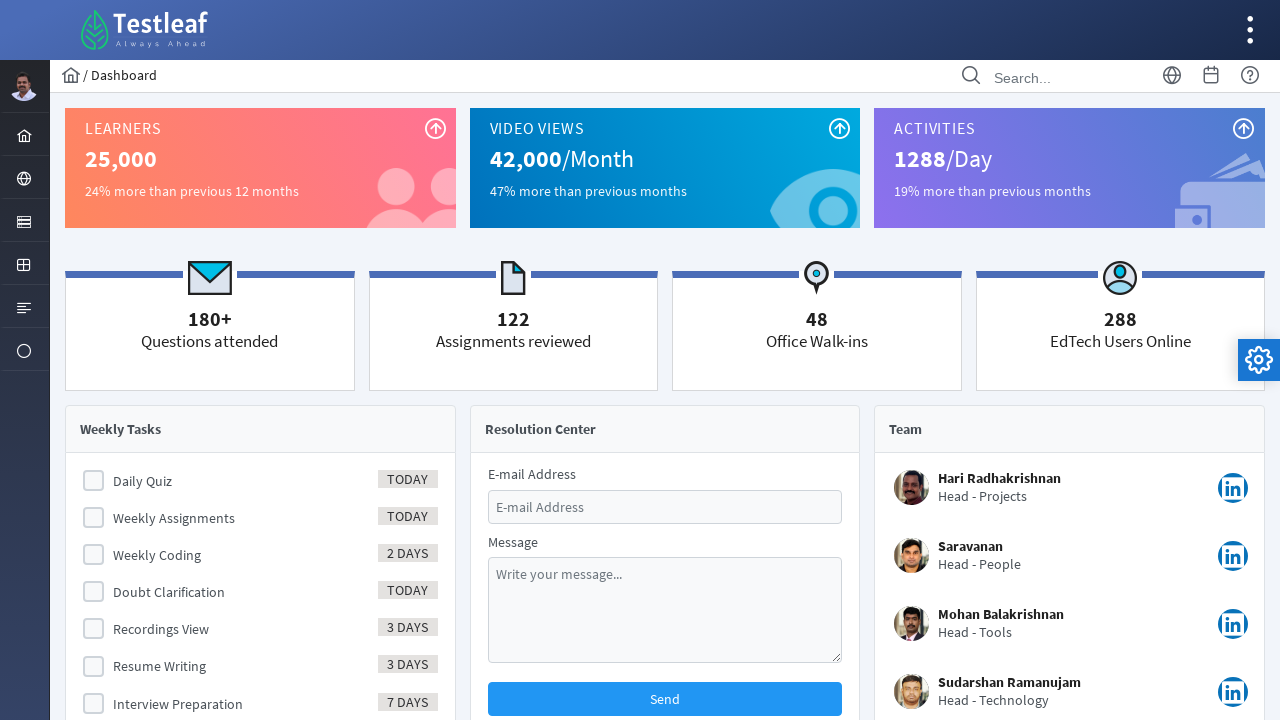